Tests the 7-character validation form with unallowed special characters and verifies the validation message shows "Invalid Value"

Starting URL: https://testpages.eviltester.com/styled/apps/7charval/simple7charvalidation.html

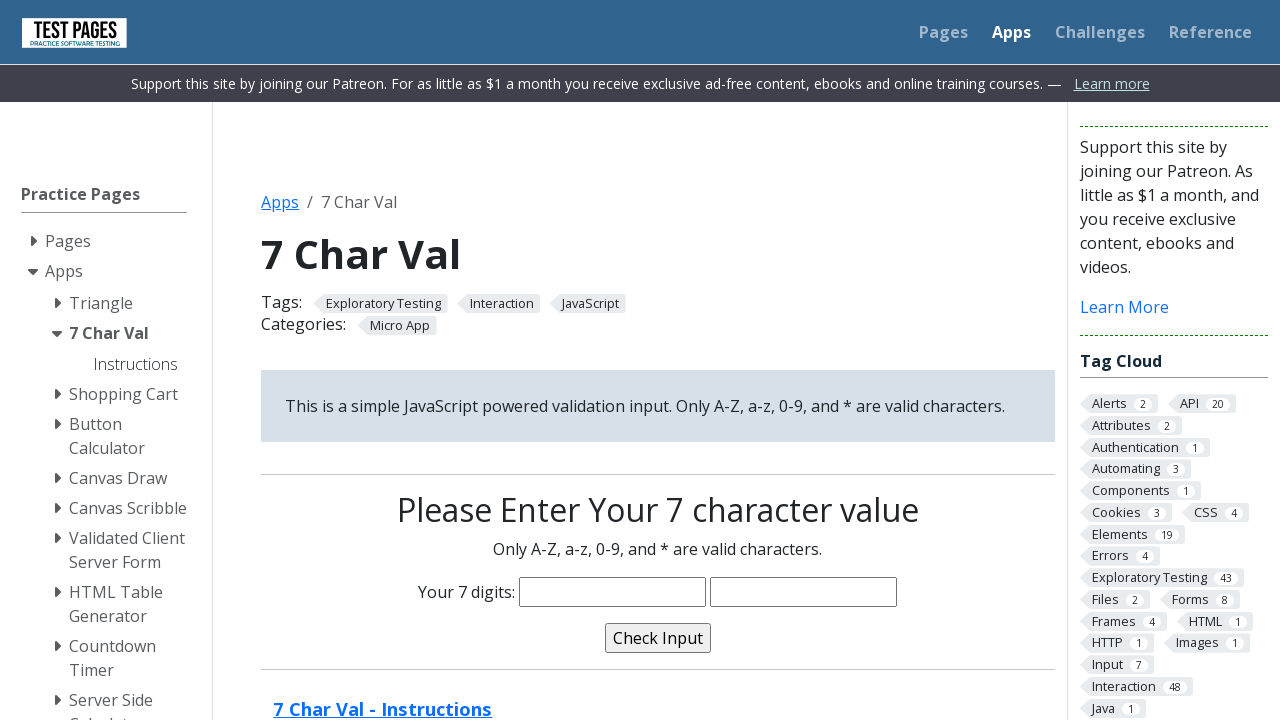

Navigated to 7-character validation form
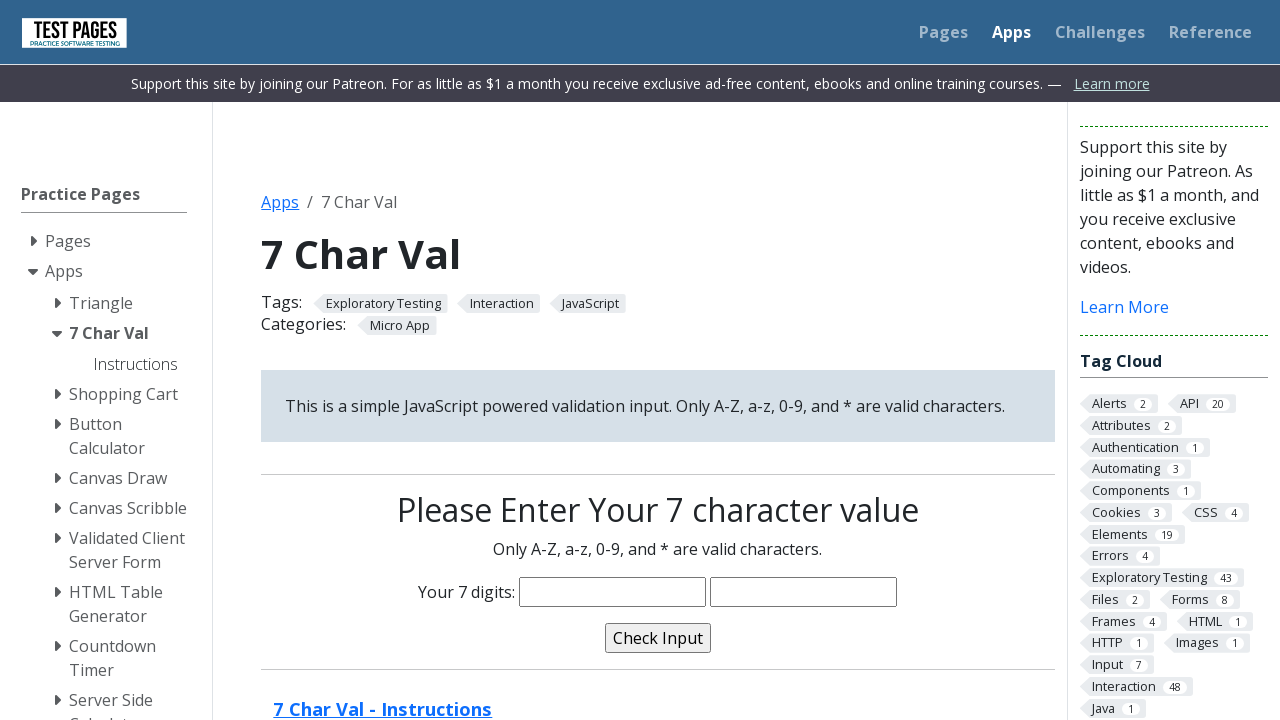

Filled character input with '123456@' containing unallowed special character on input[name='characters']
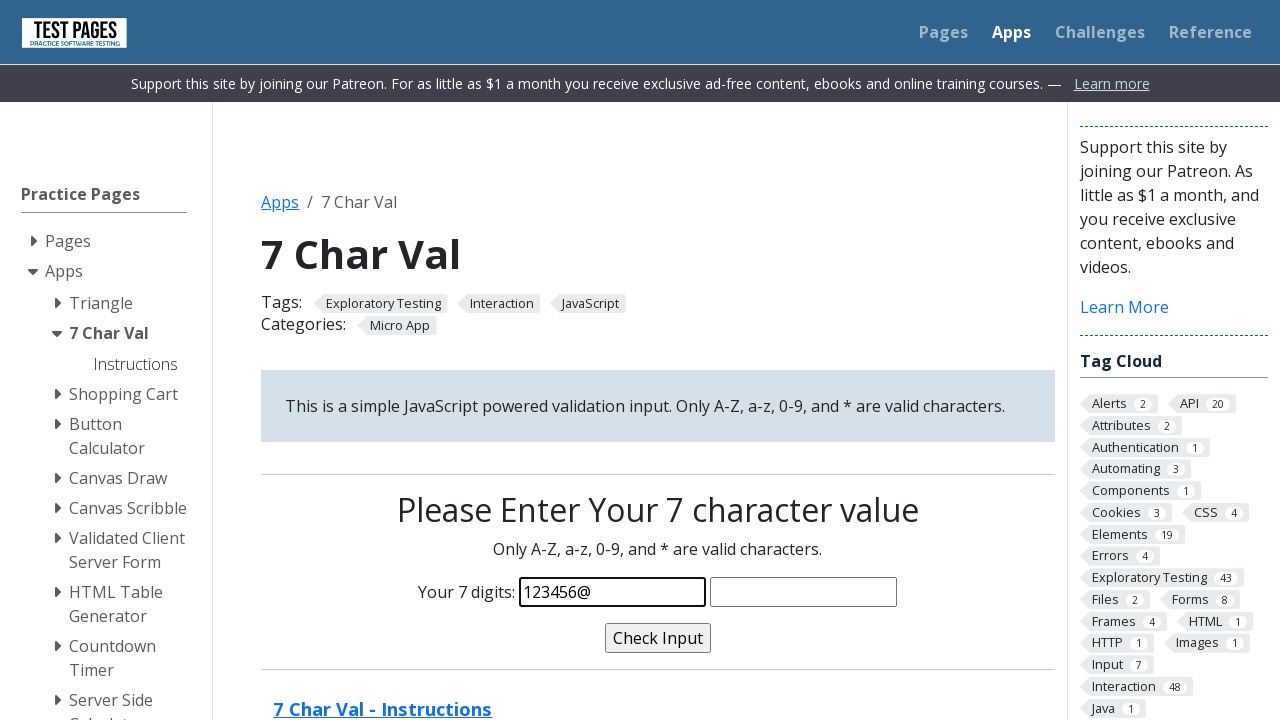

Clicked validation button to submit form at (658, 638) on input[type='button']
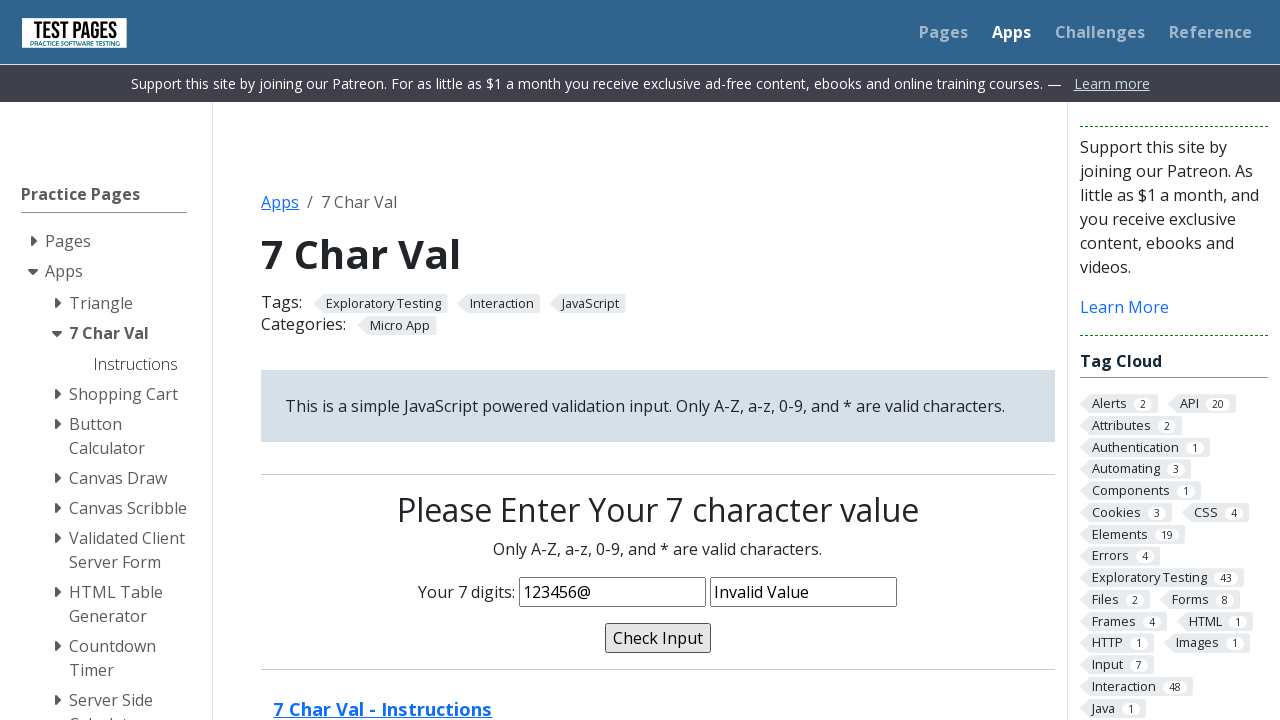

Validation message appeared on the form
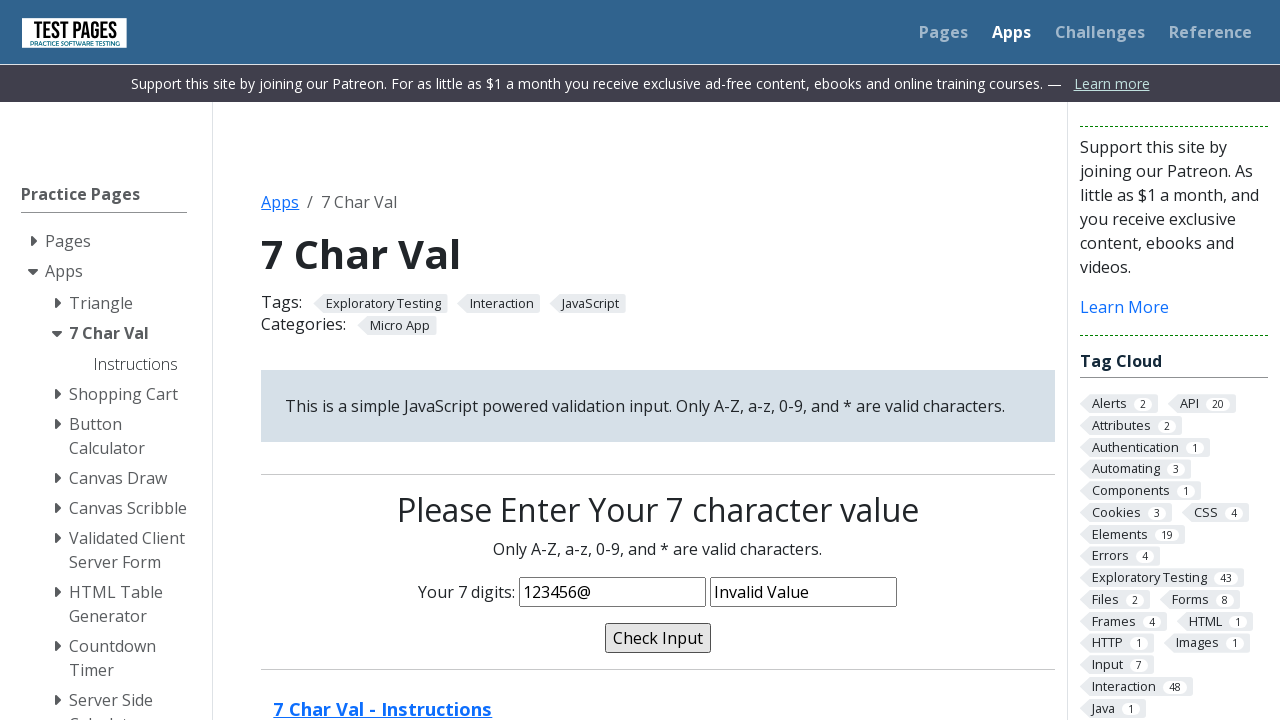

Verified validation message displays 'Invalid Value' for unallowed special character
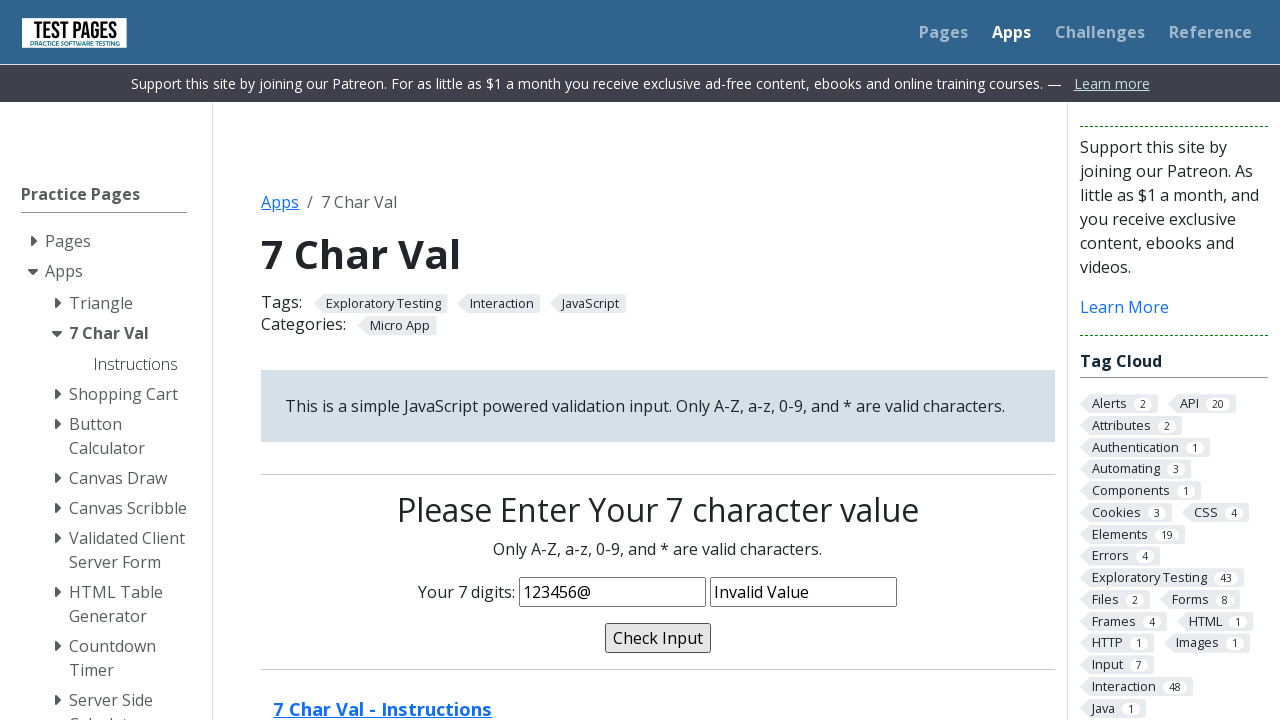

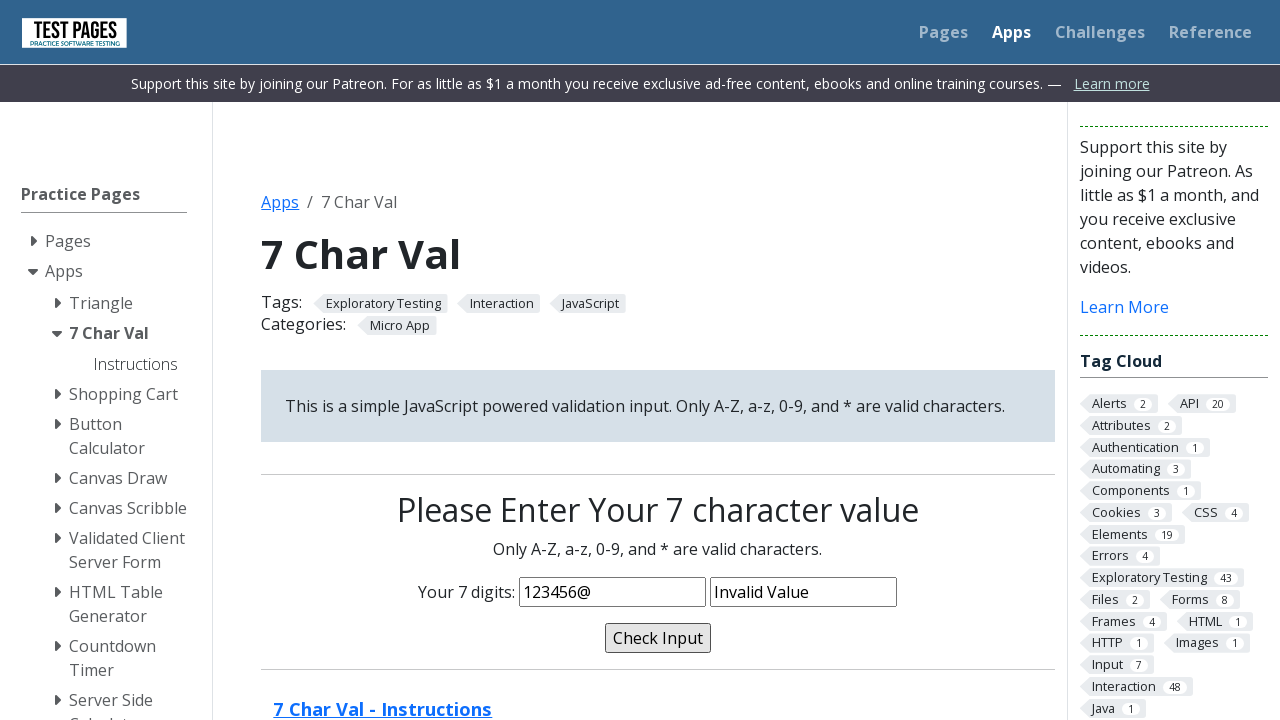